Tests window/tab handling functionality by opening a new tab, switching to it, and then returning to the parent window

Starting URL: https://www.hyrtutorials.com/p/window-handles-practice.html

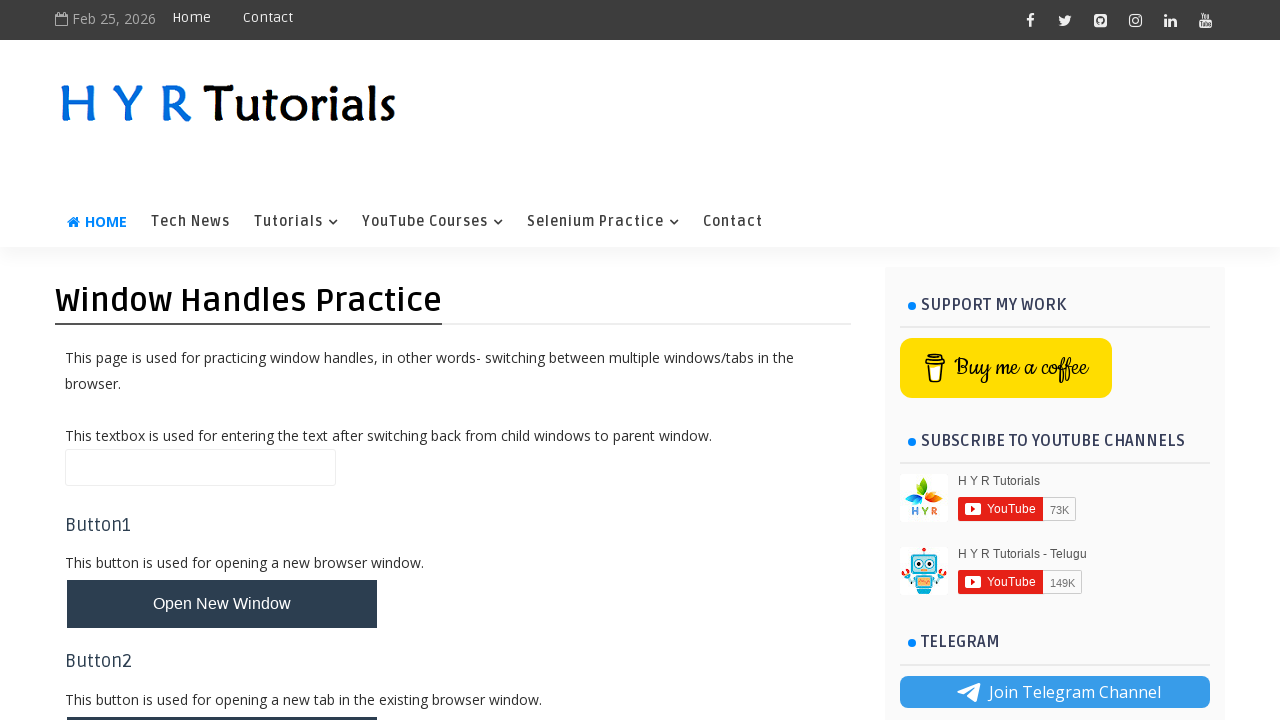

Clicked button to open new tab at (222, 696) on #newTabBtn
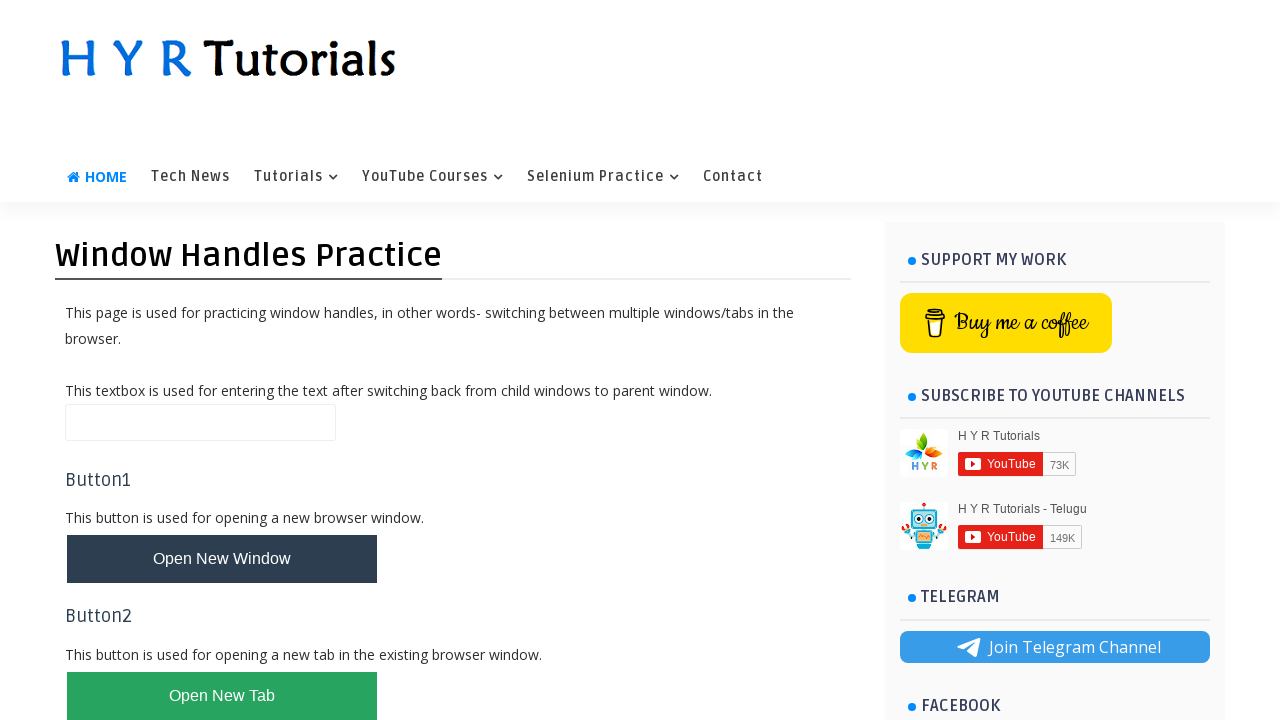

Waited 1 second for new tab to open
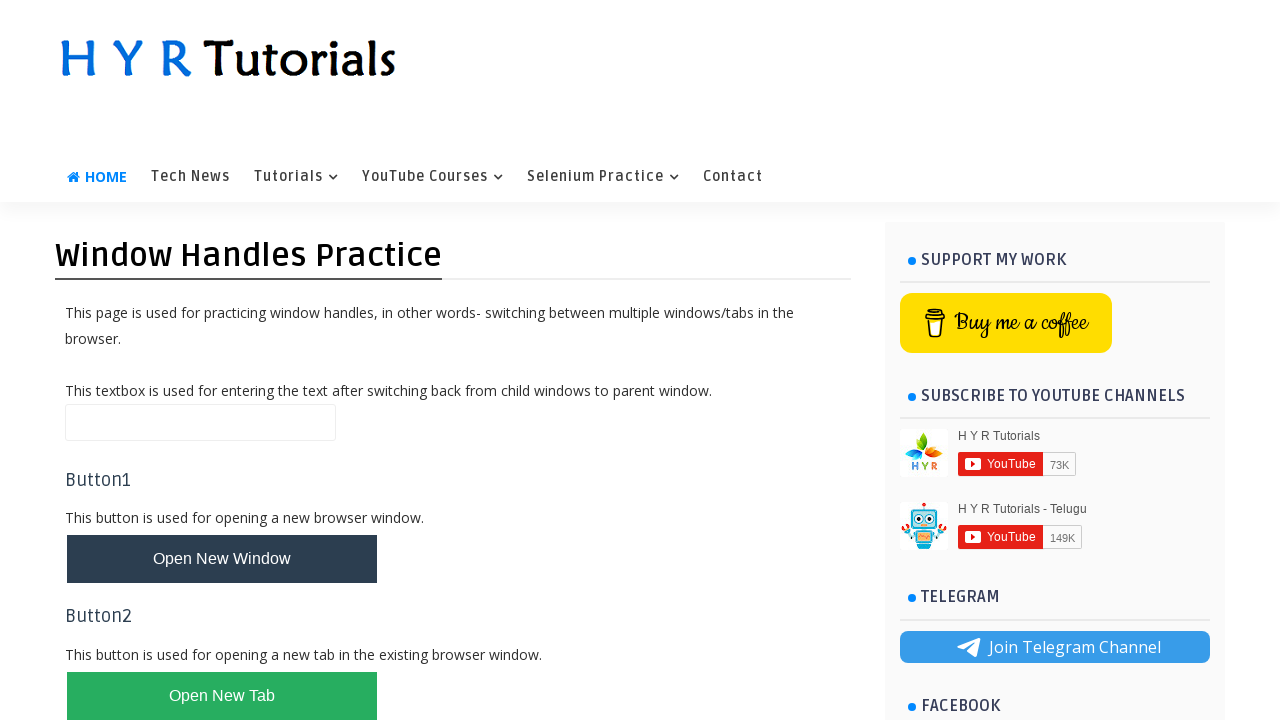

Retrieved all open pages/tabs from context
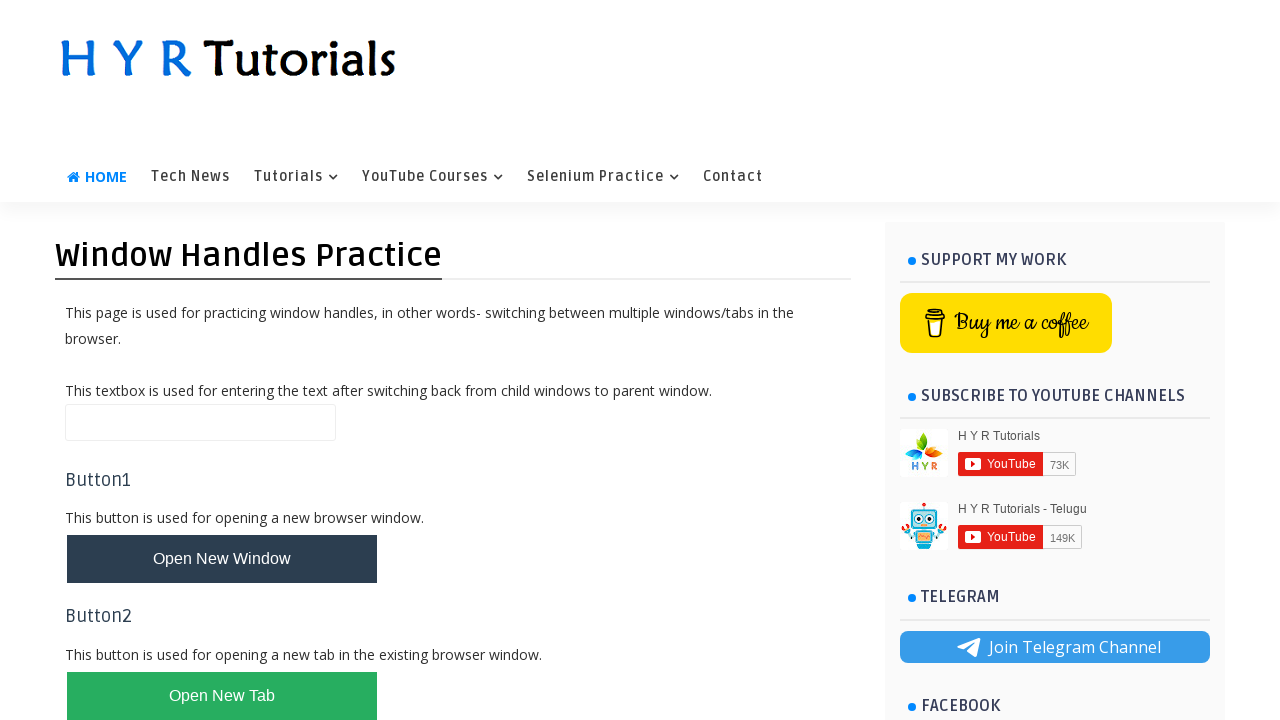

Identified new tab as the last opened page
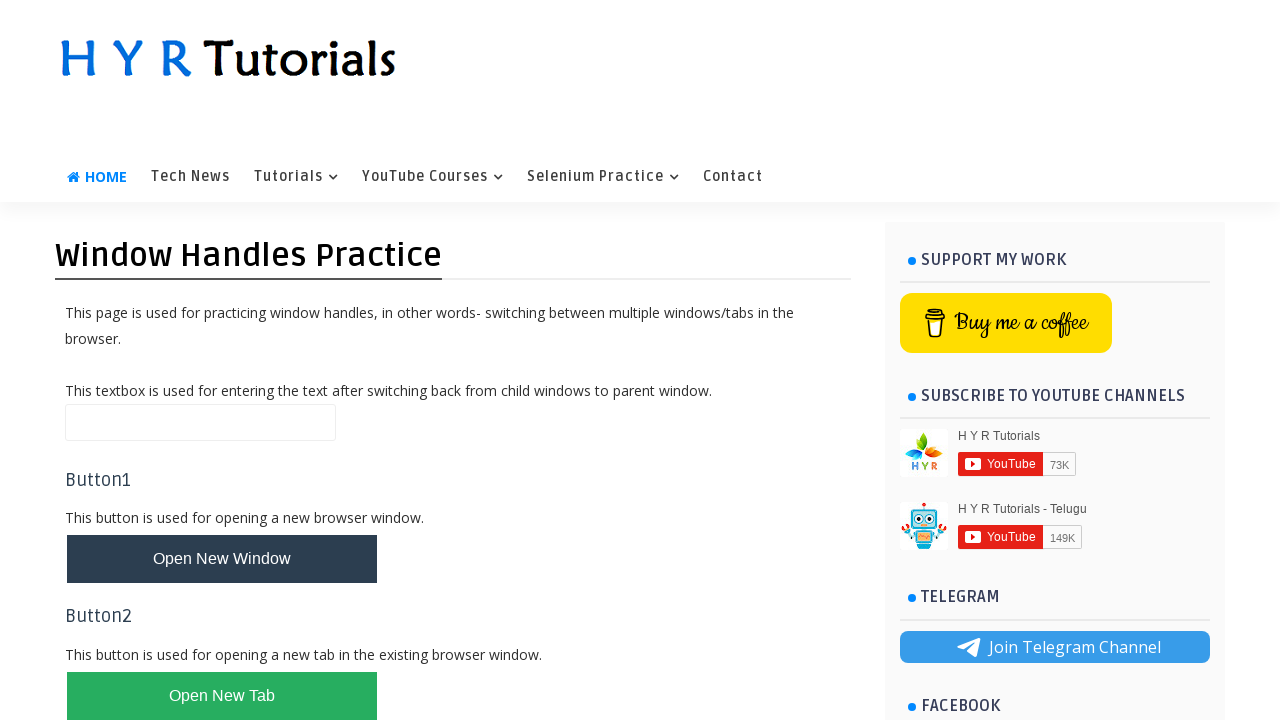

New tab loaded successfully
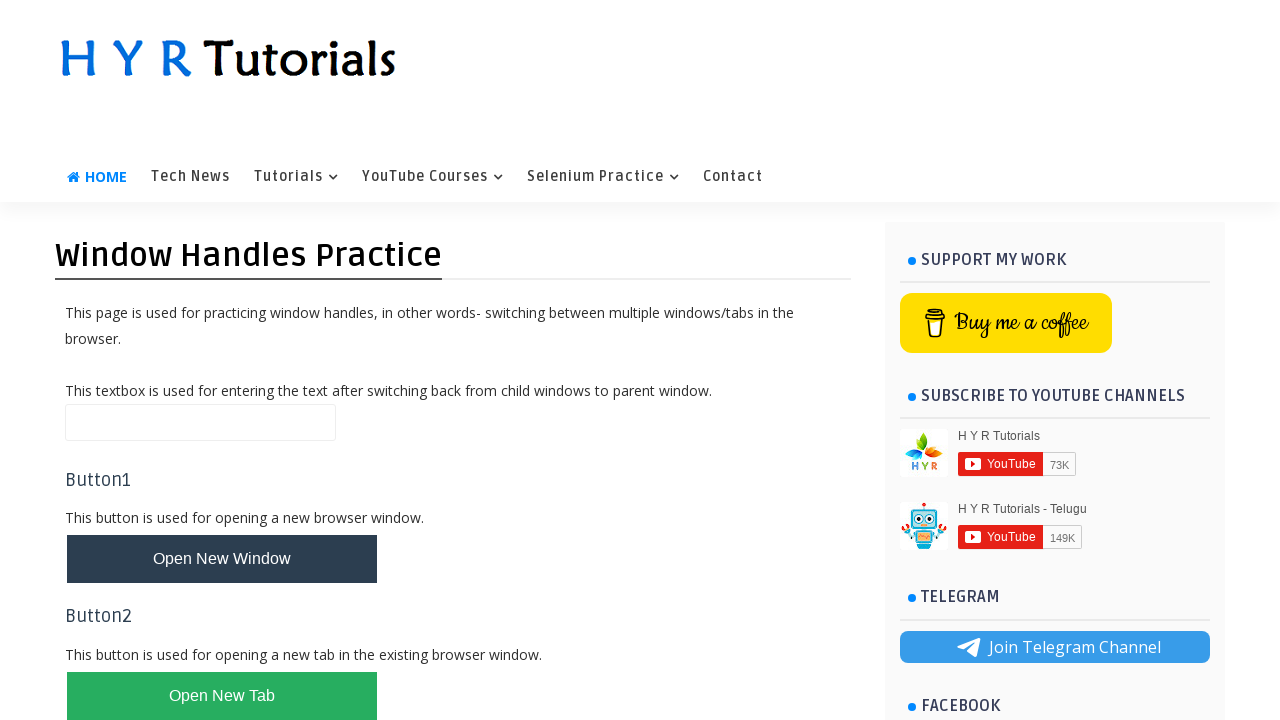

Closed the new tab
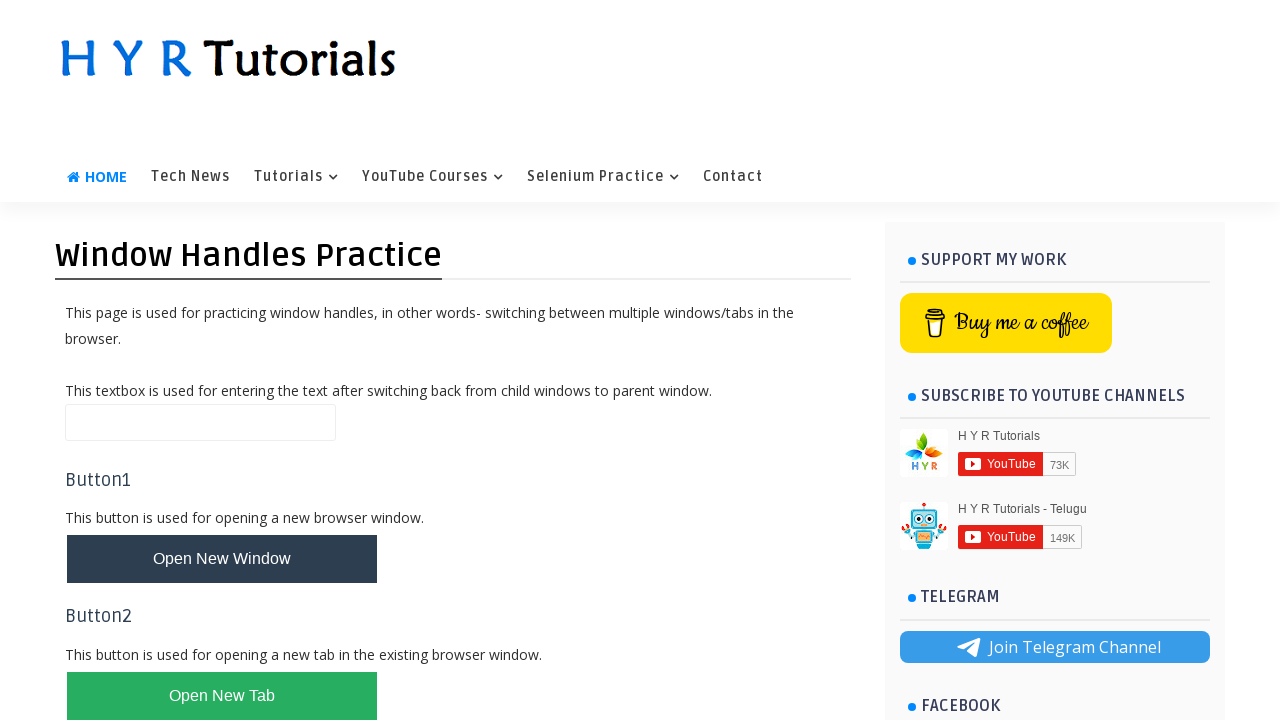

Waited 1 second to ensure return to original tab
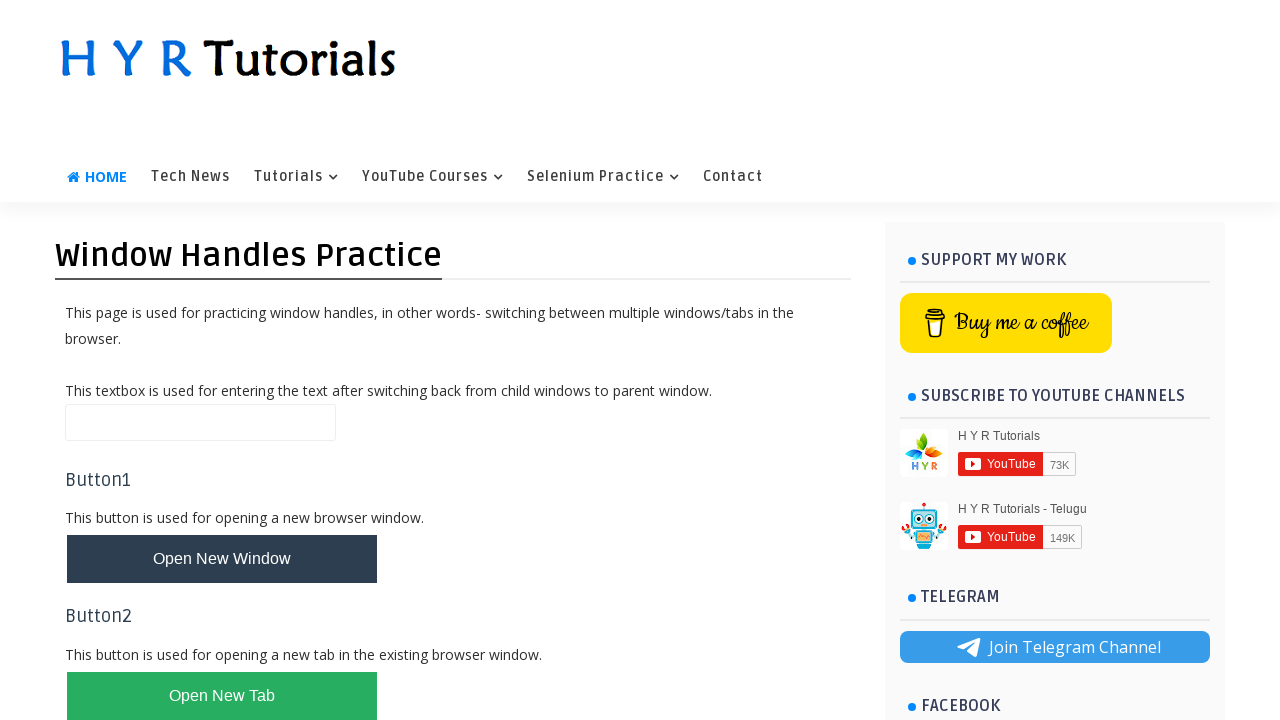

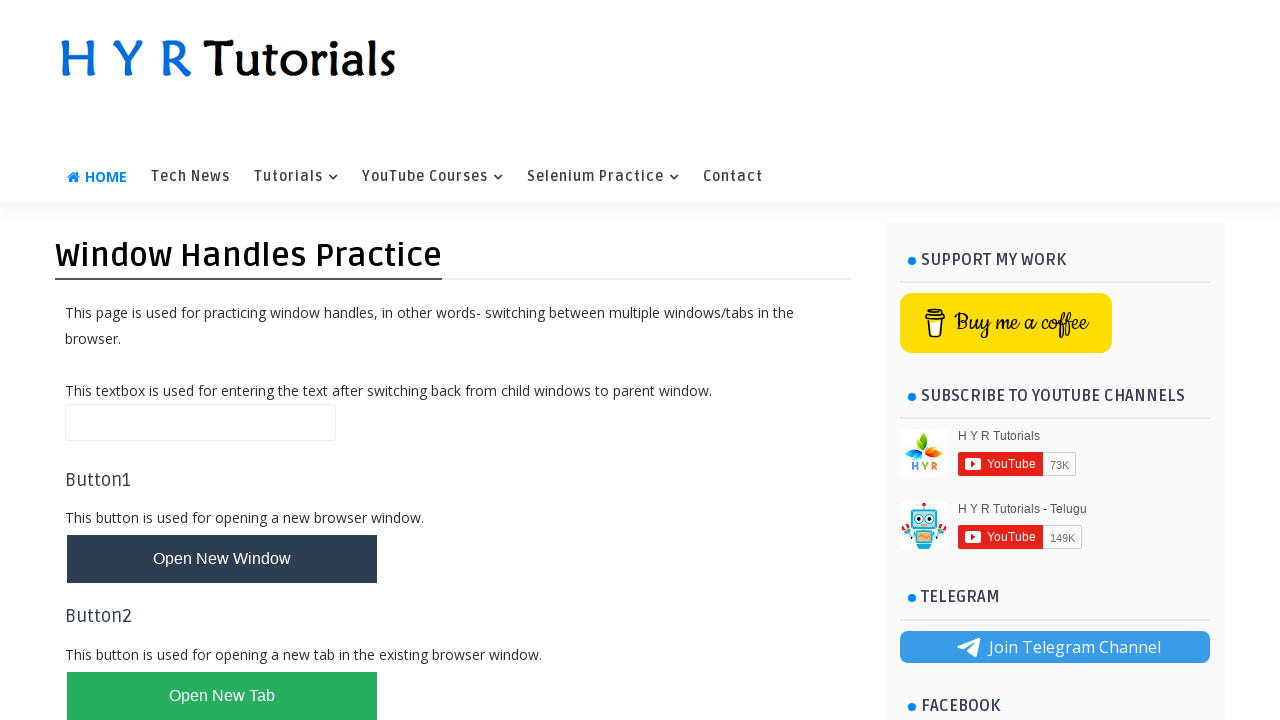